Tests handling of JavaScript prompt dialog by clicking a button that triggers a prompt and entering text before accepting

Starting URL: https://the-internet.herokuapp.com/javascript_alerts

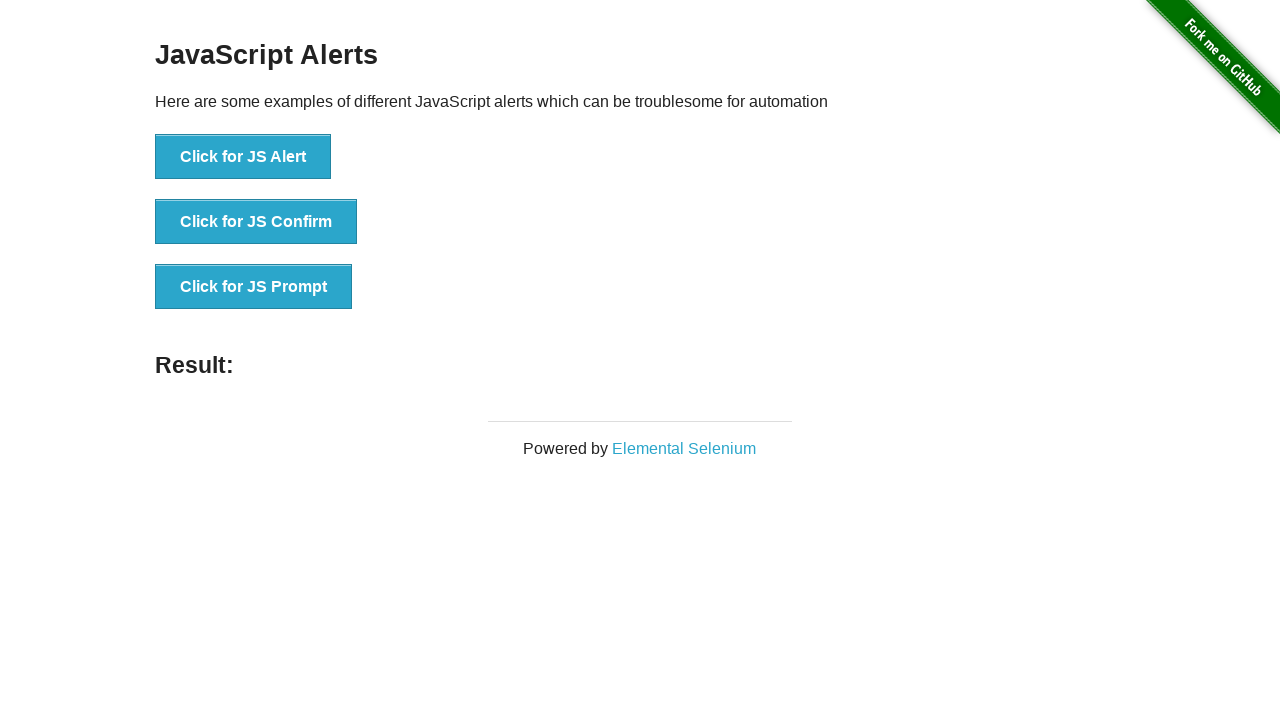

Set up dialog handler to accept prompt with text 'John Developer'
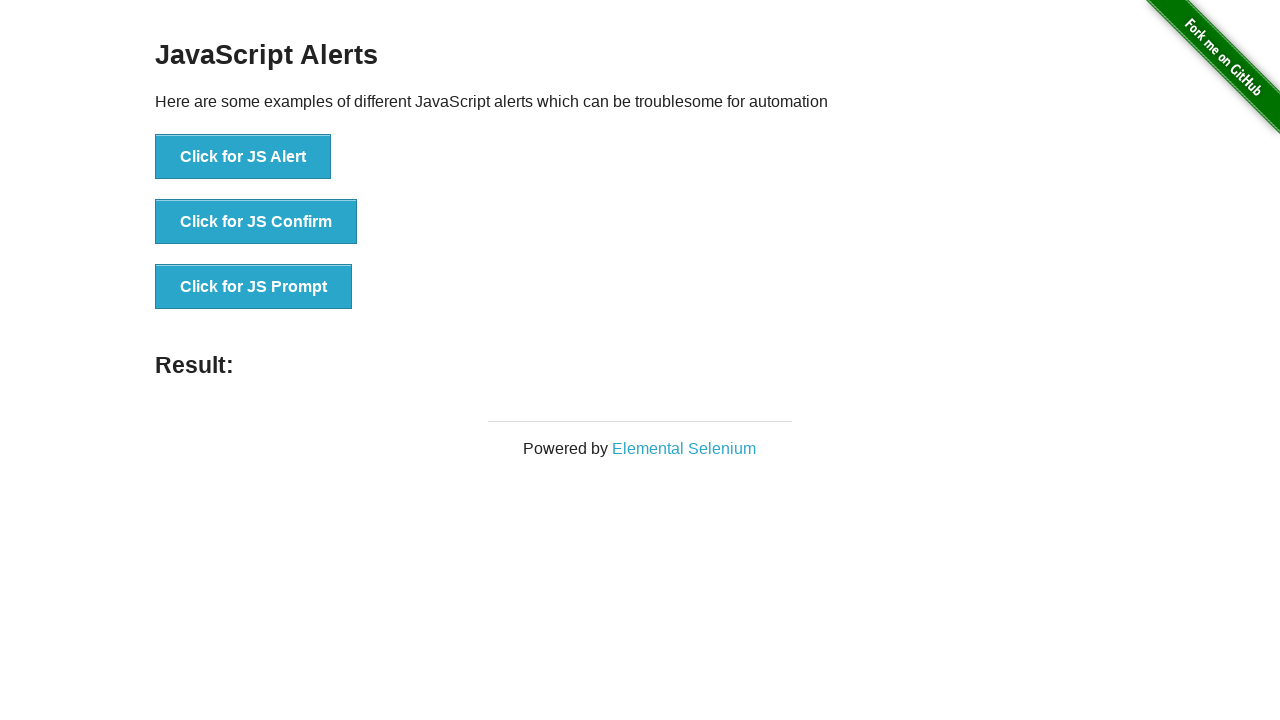

Clicked button to trigger JavaScript prompt dialog at (254, 287) on xpath=//button[text()='Click for JS Prompt']
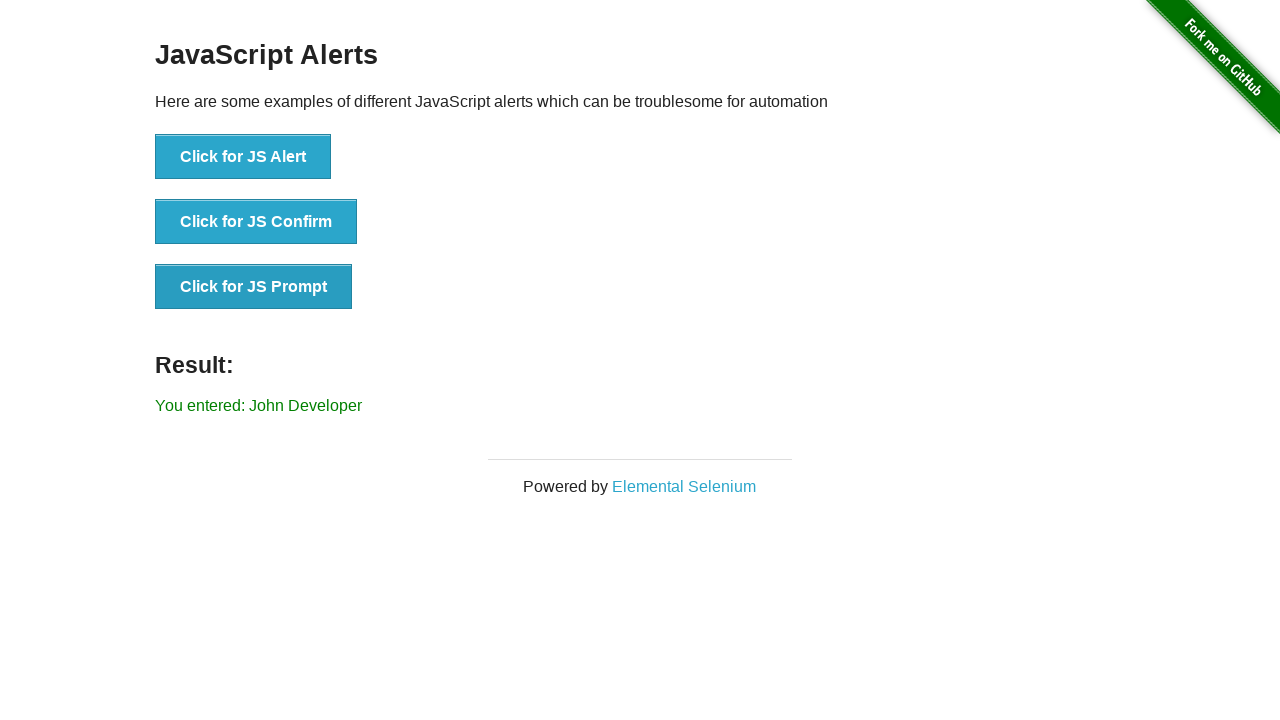

Prompt result displayed and loaded on page
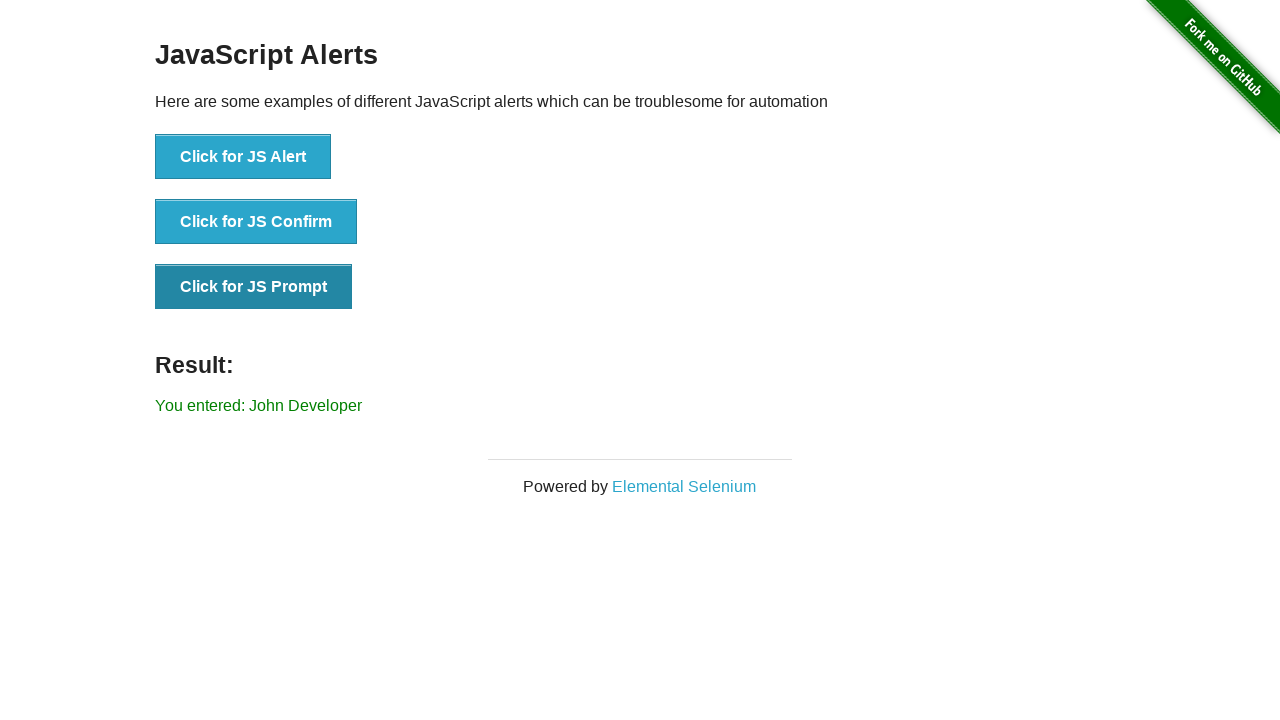

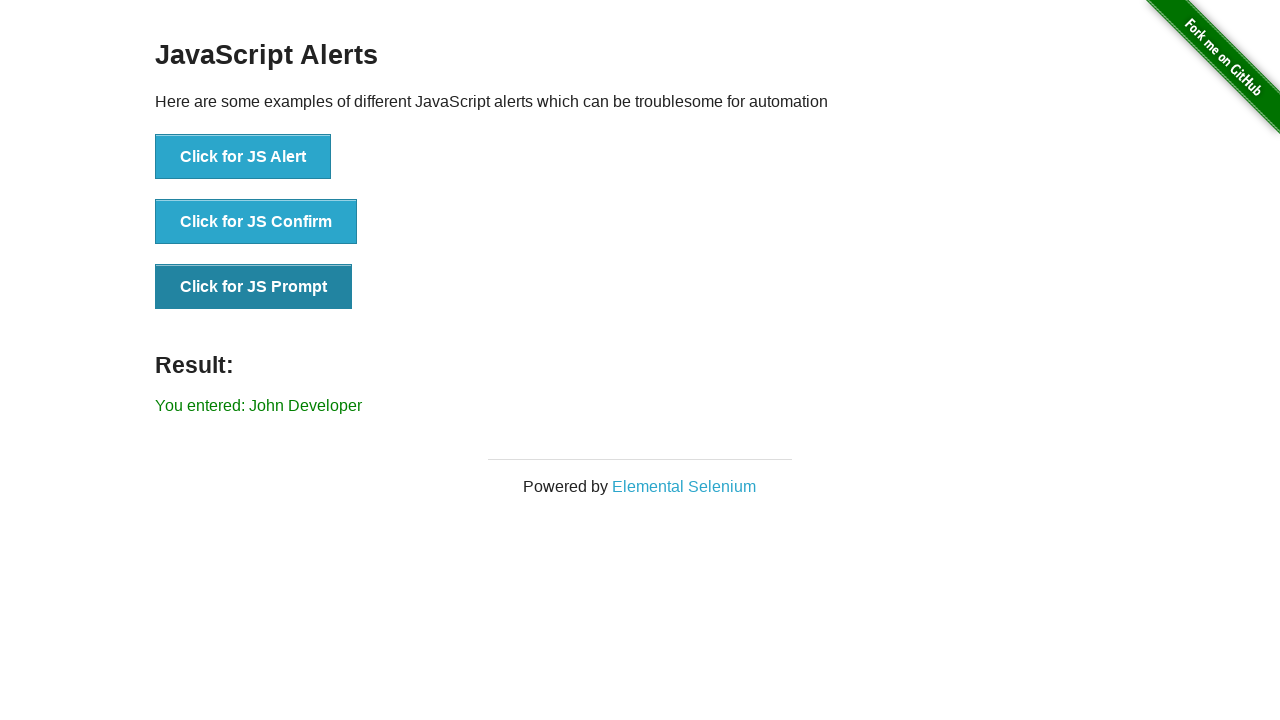